Tests form submission on an Angular practice page by filling various form fields including email, password, name, checkbox, and radio button selections

Starting URL: https://rahulshettyacademy.com/angularpractice/

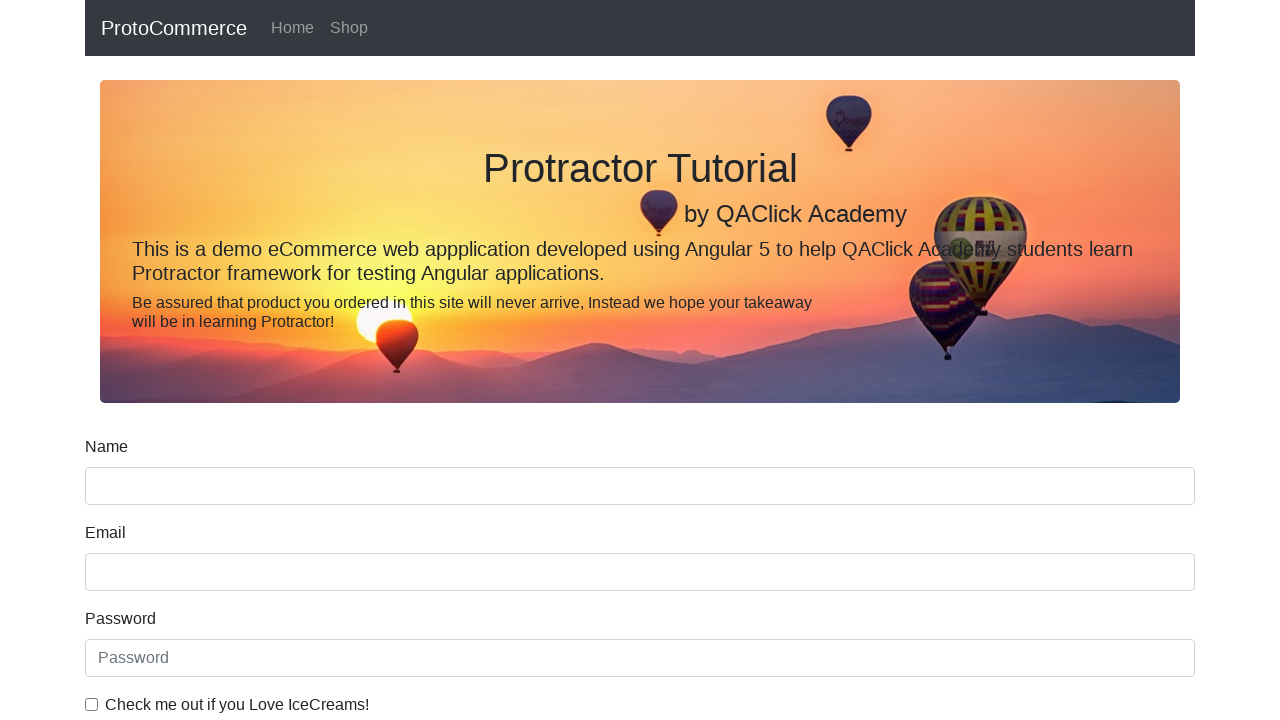

Filled email field with 'hello@gmail.com' on input[name='email']
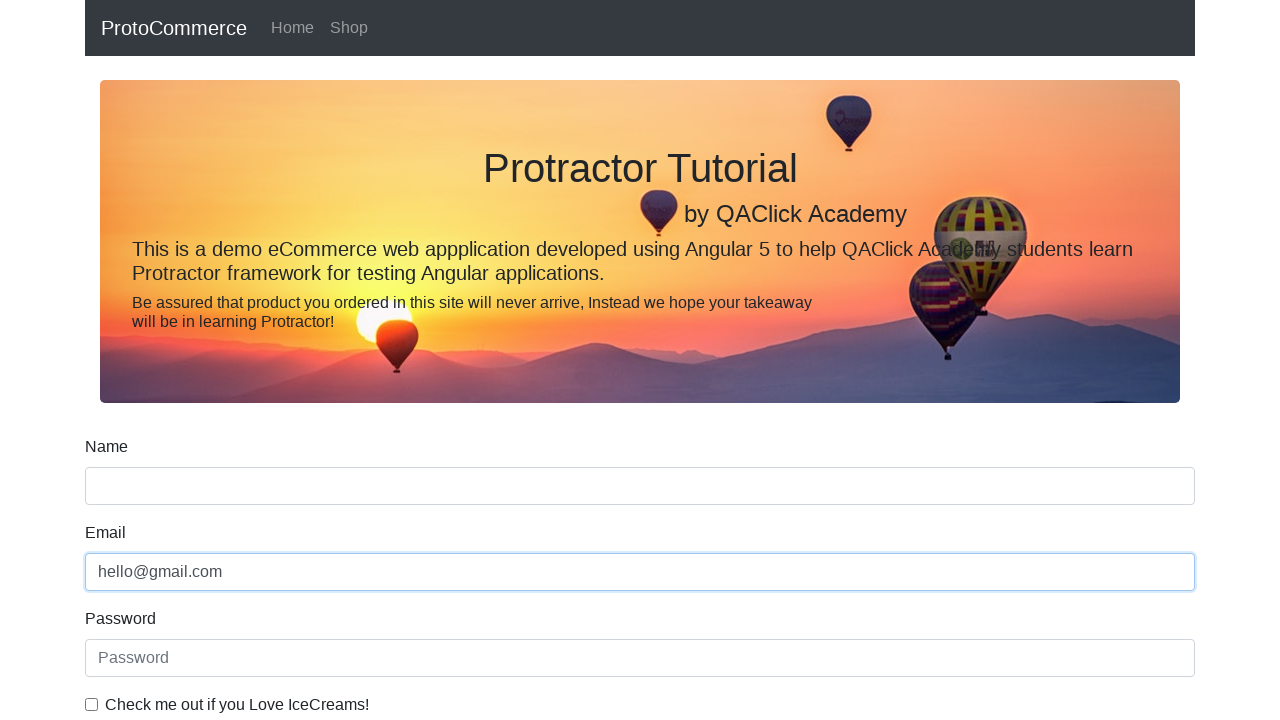

Filled password field with '123456' on #exampleInputPassword1
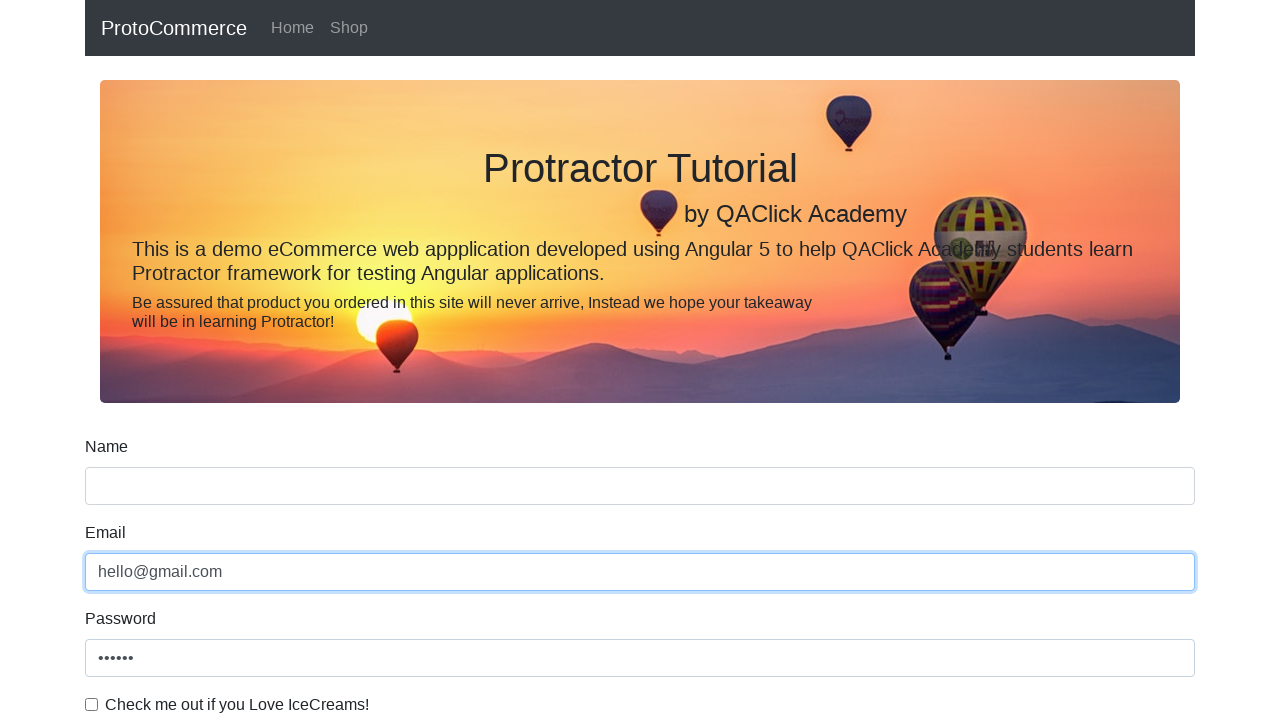

Filled name field with 'Rahul' on input[name='name']
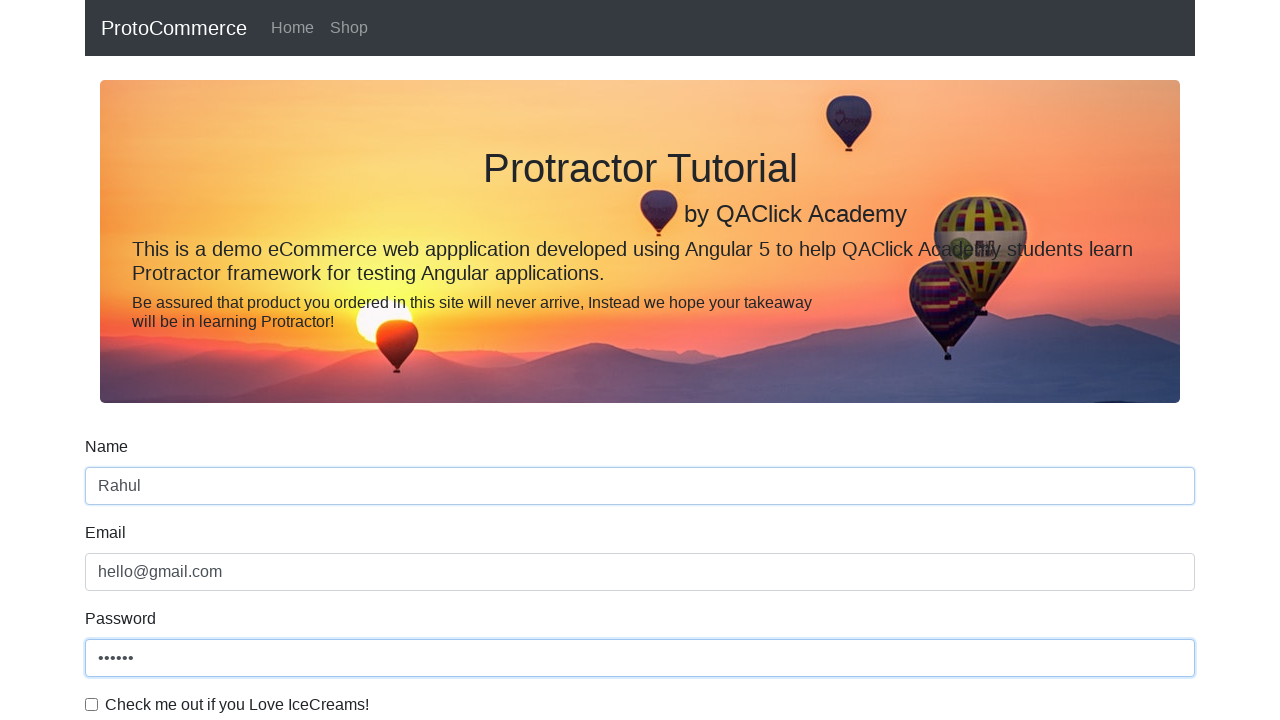

Checked the example checkbox at (92, 704) on #exampleCheck1
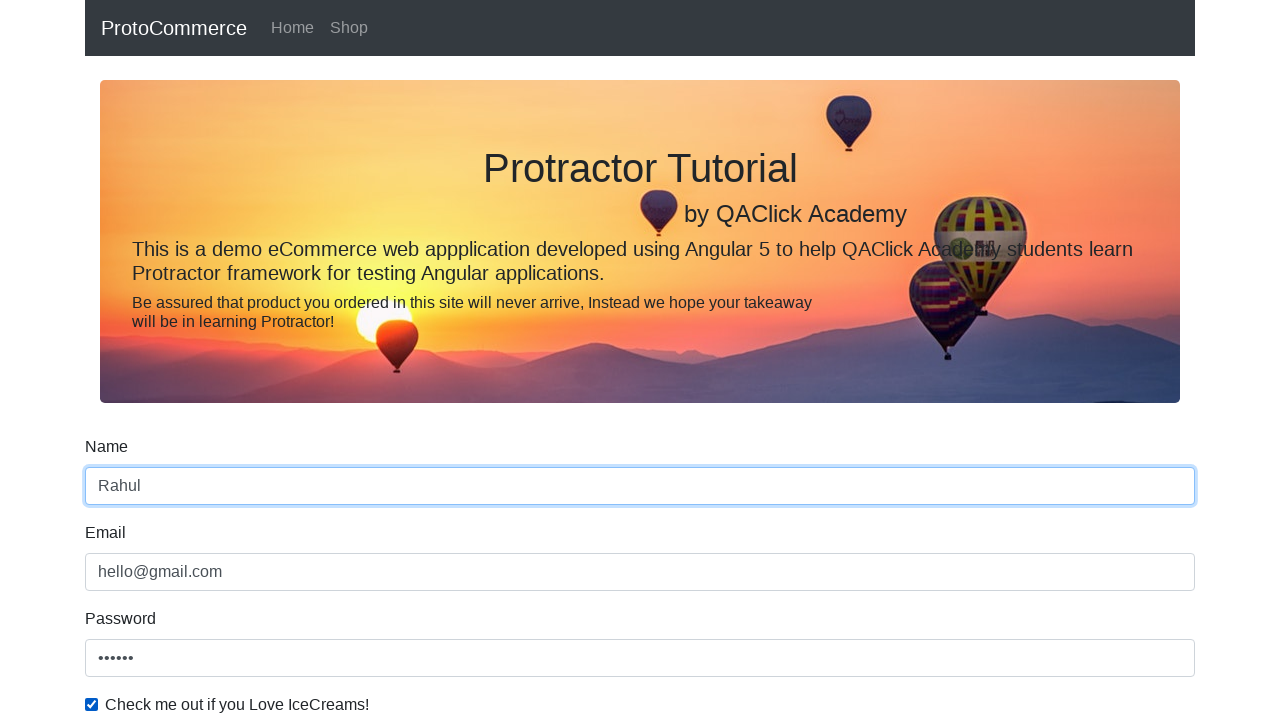

Selected the second radio button option at (326, 360) on xpath=//input[@id='inlineRadio2']
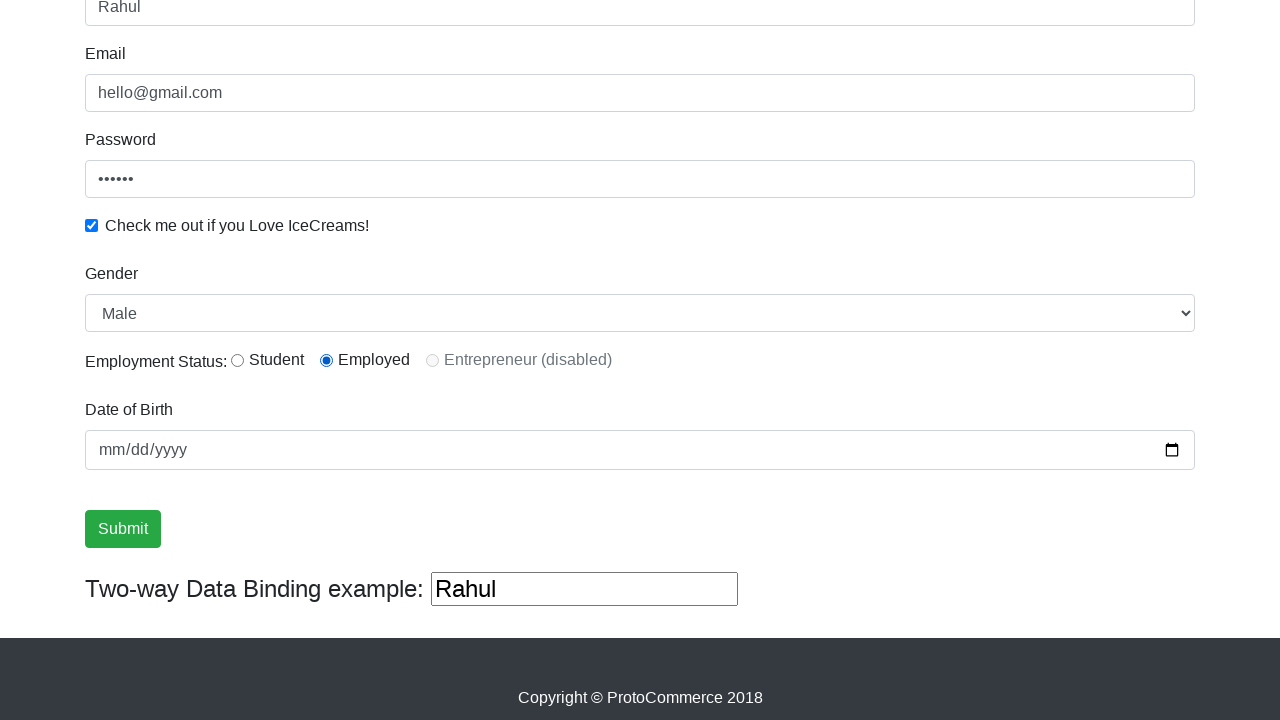

Clicked the submit button to submit the form at (123, 529) on xpath=//input[@type='submit']
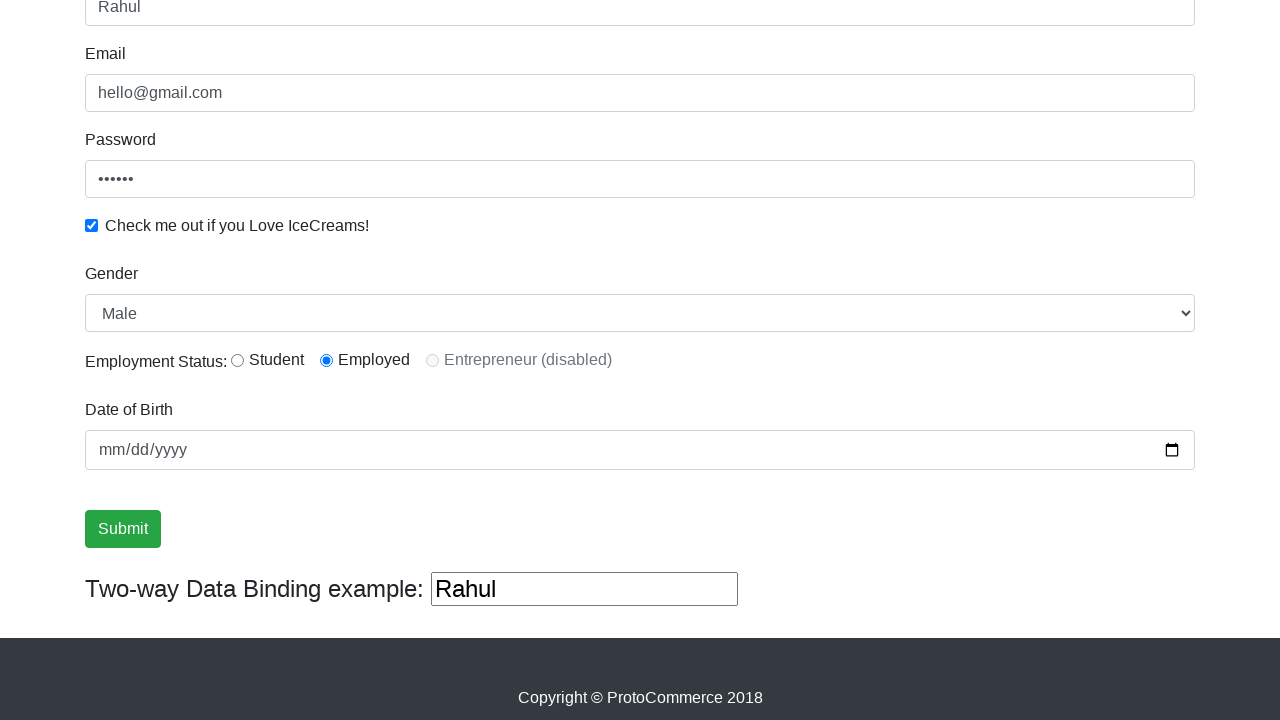

Success message appeared after form submission
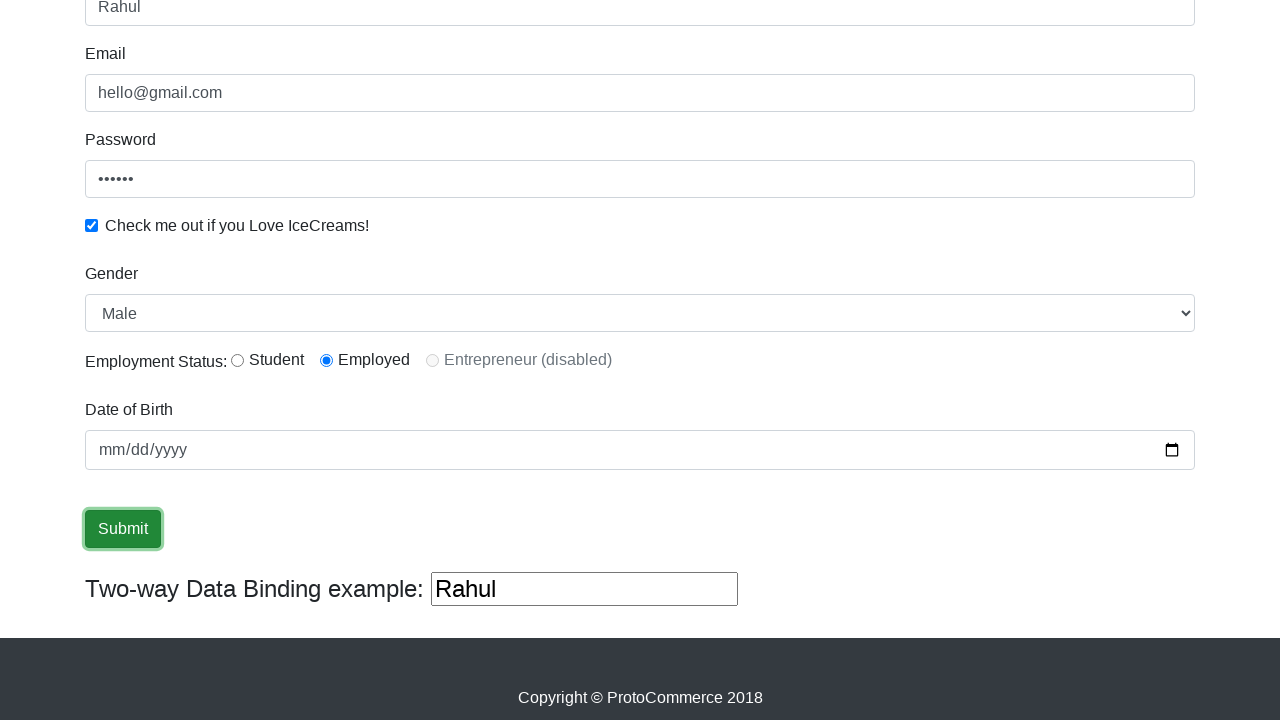

Filled additional text field with 'Able to enter' on (//input[@type='text'])[3]
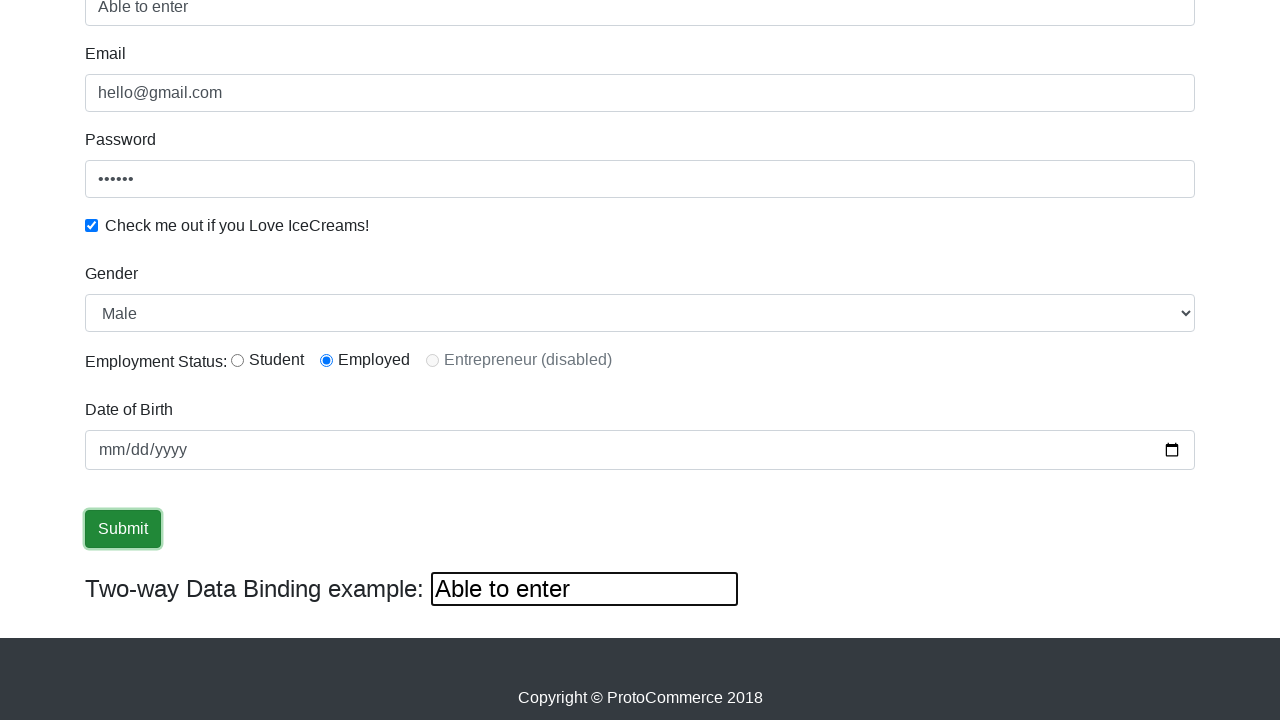

Retrieved success message text content
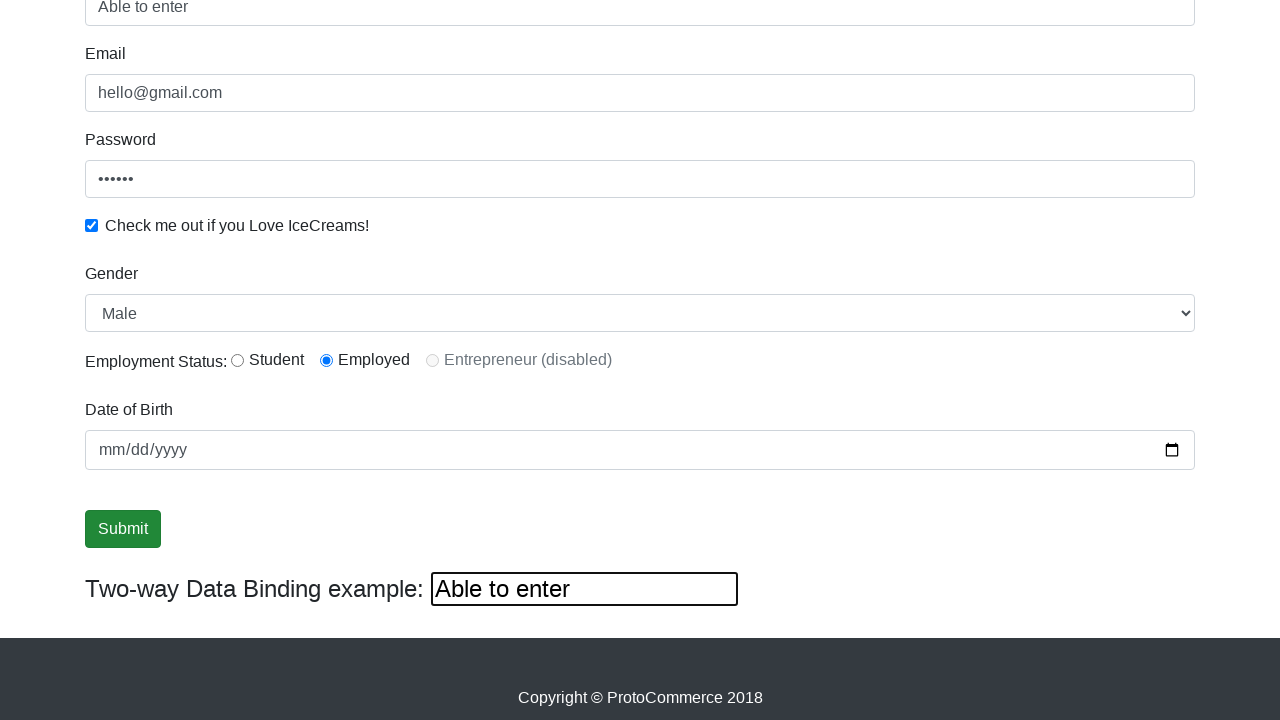

Verified that success message contains 'Success!' text
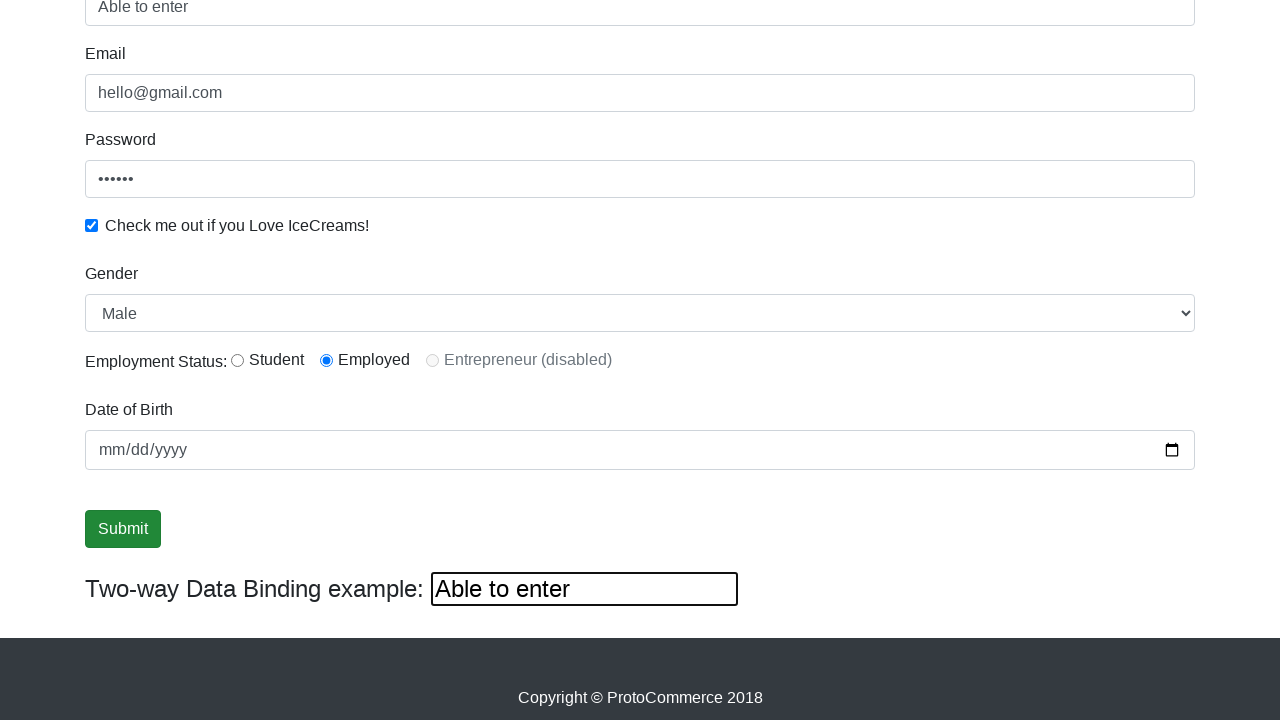

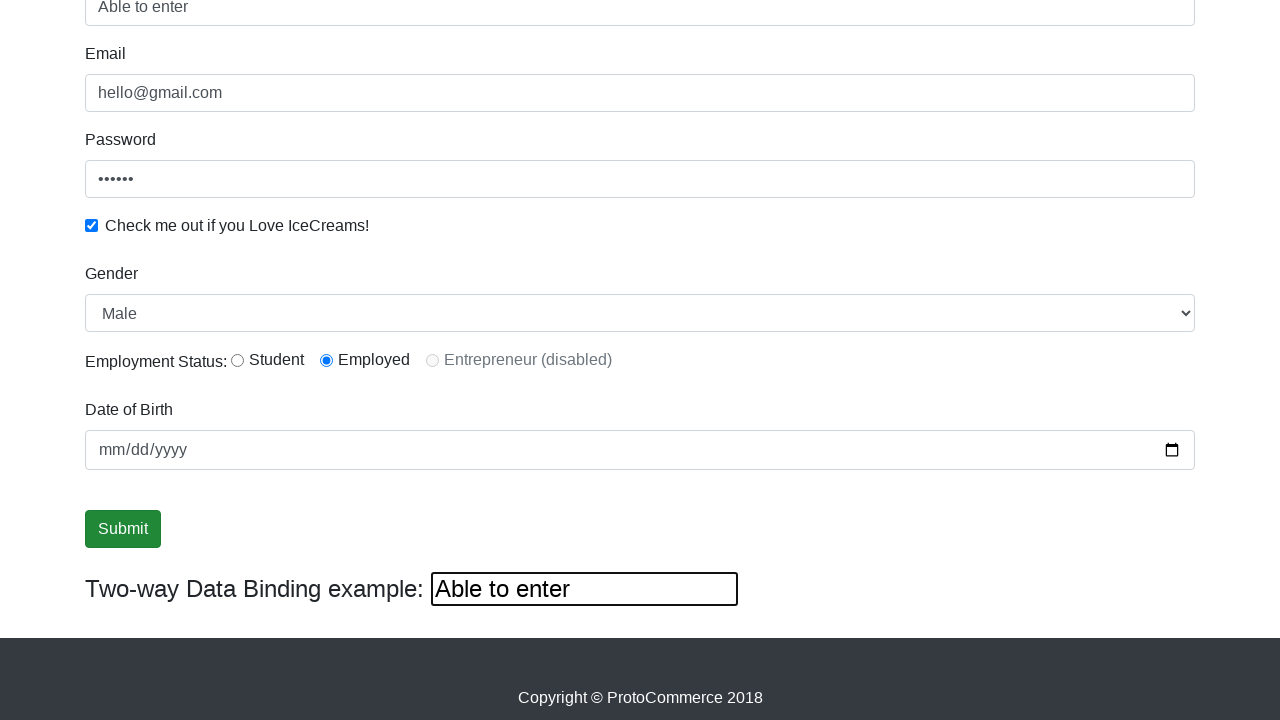